Navigates to a demo table page and verifies that username fields in the table follow the expected pattern of first character of firstname combined with lastname

Starting URL: http://automationbykrishna.com/

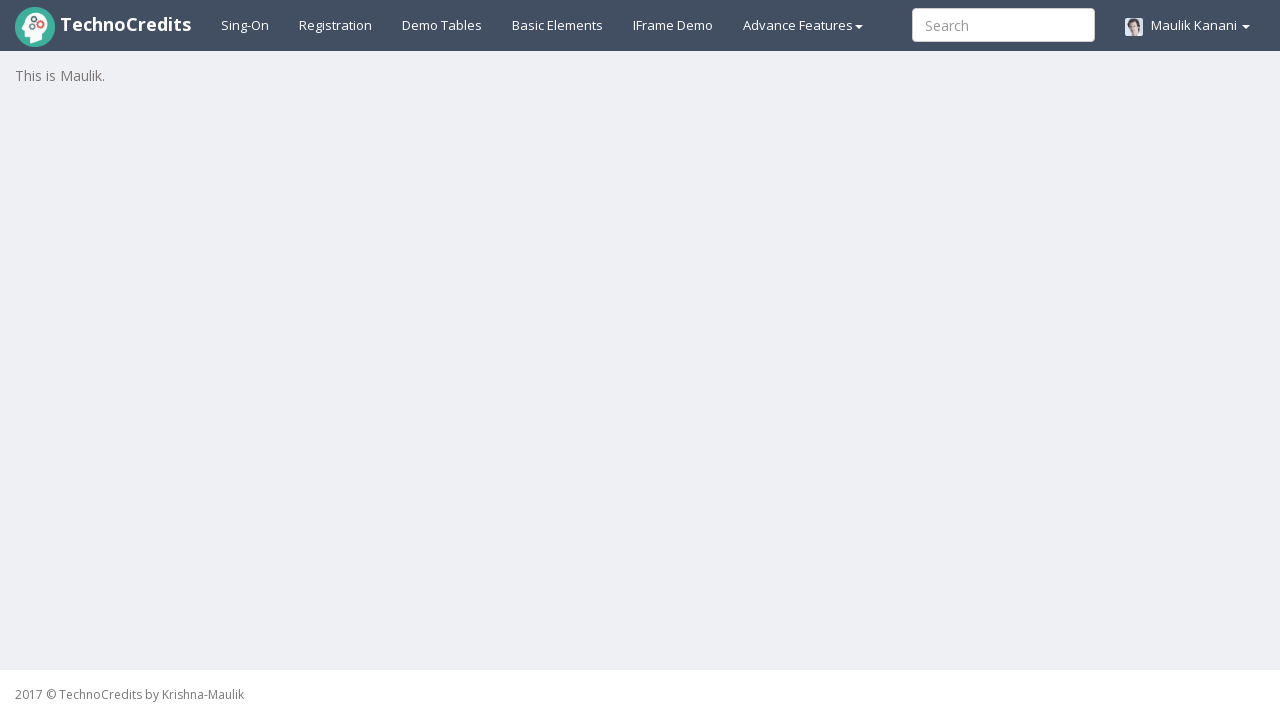

Clicked on Demo tables link at (442, 25) on a#demotable
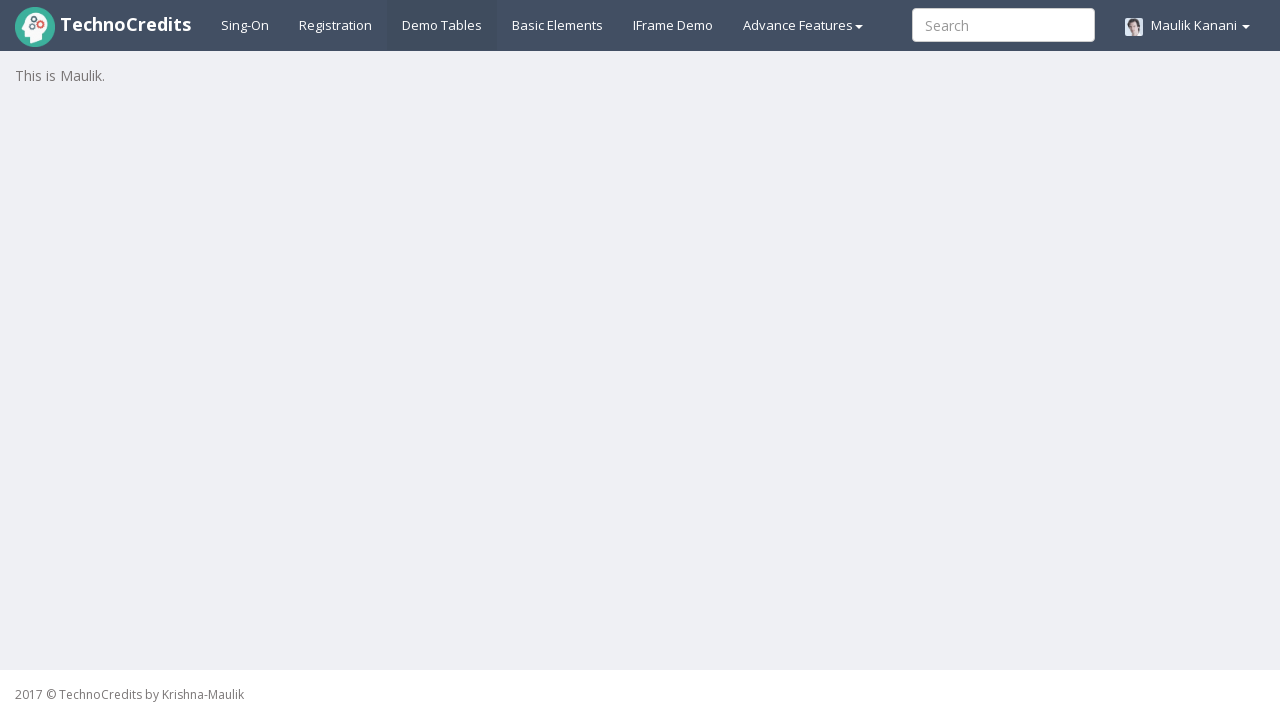

Table with id 'table1' loaded
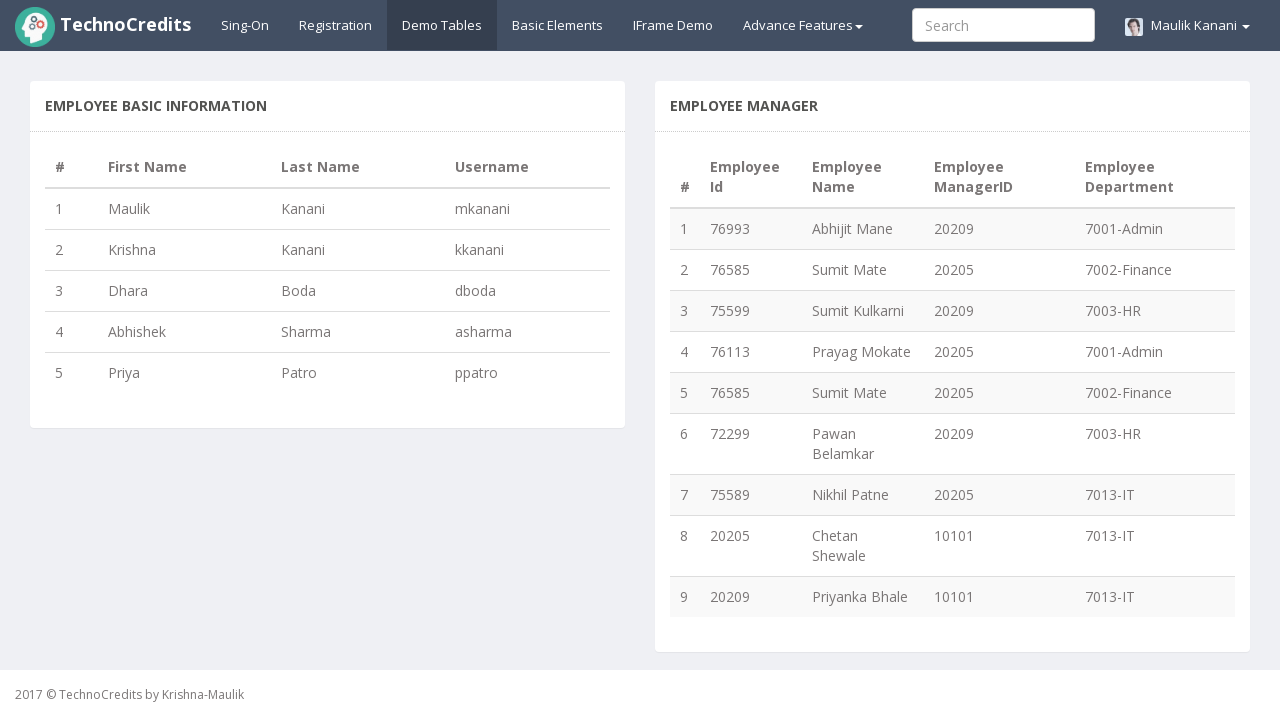

Retrieved table row count: 5 rows found
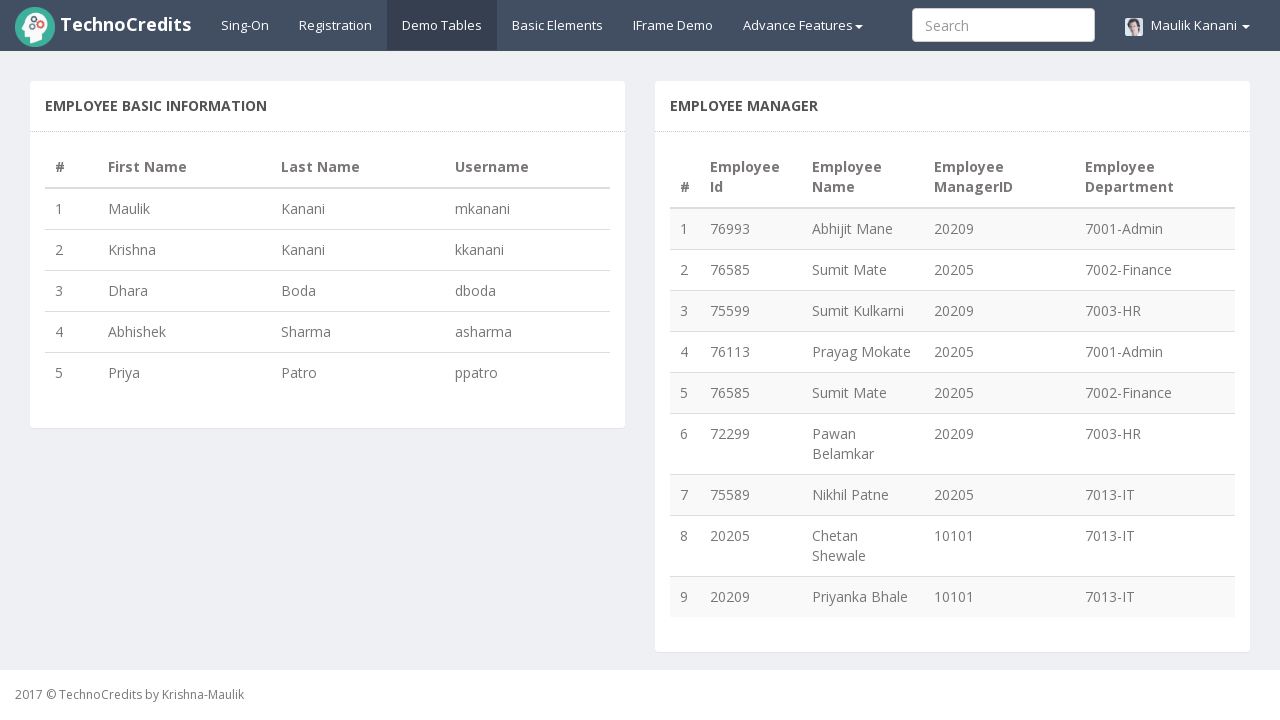

Retrieved firstname 'Maulik' from row 1
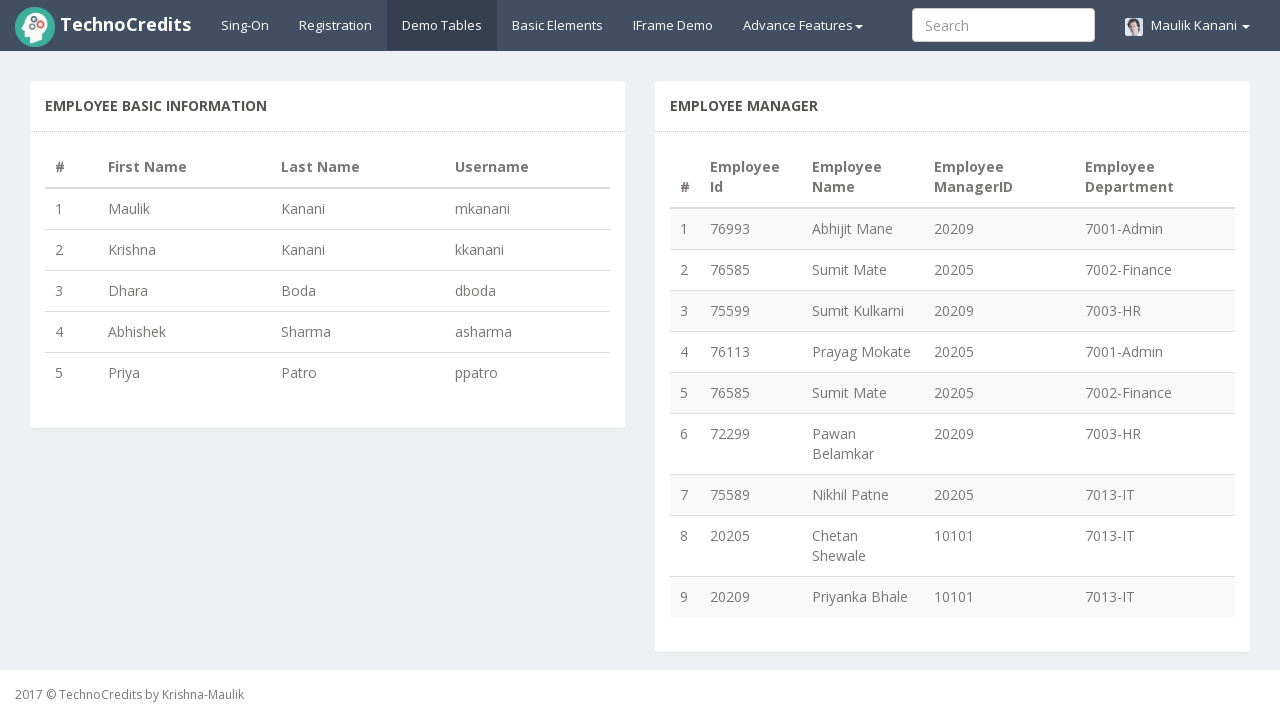

Retrieved lastname 'Kanani' from row 1
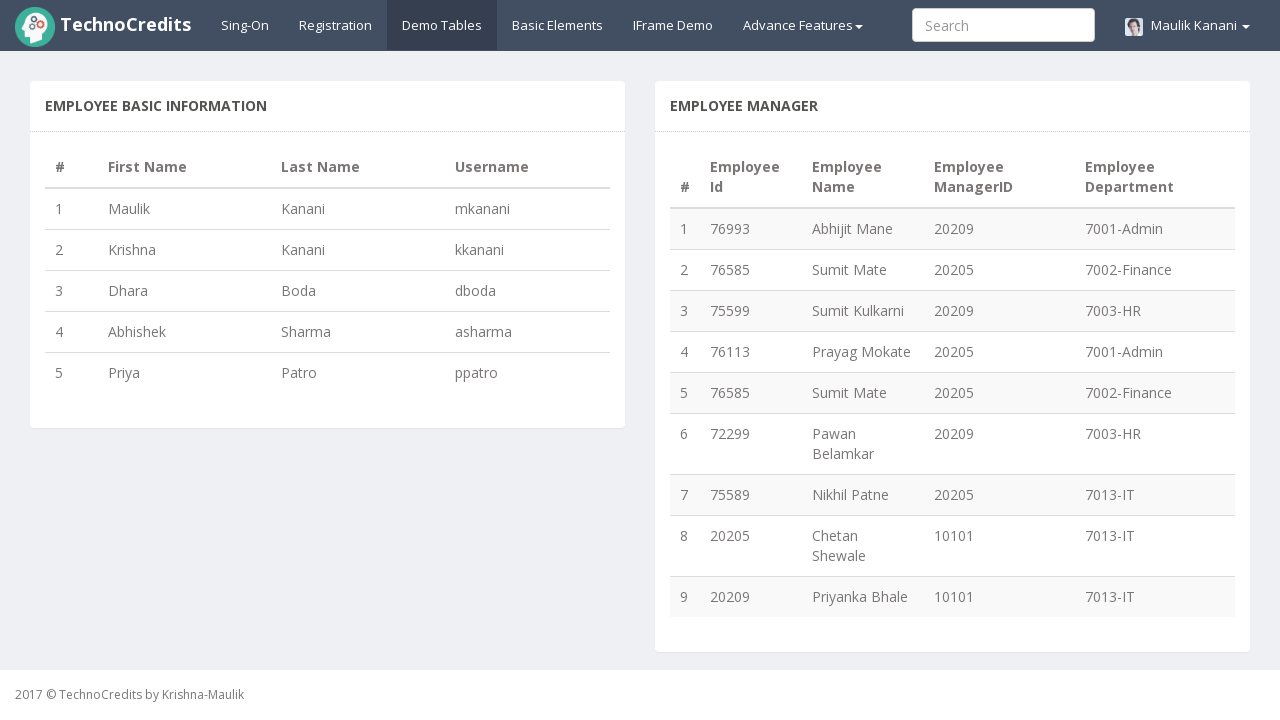

Retrieved actual username 'mkanani' from row 1, expected username is 'mkanani'
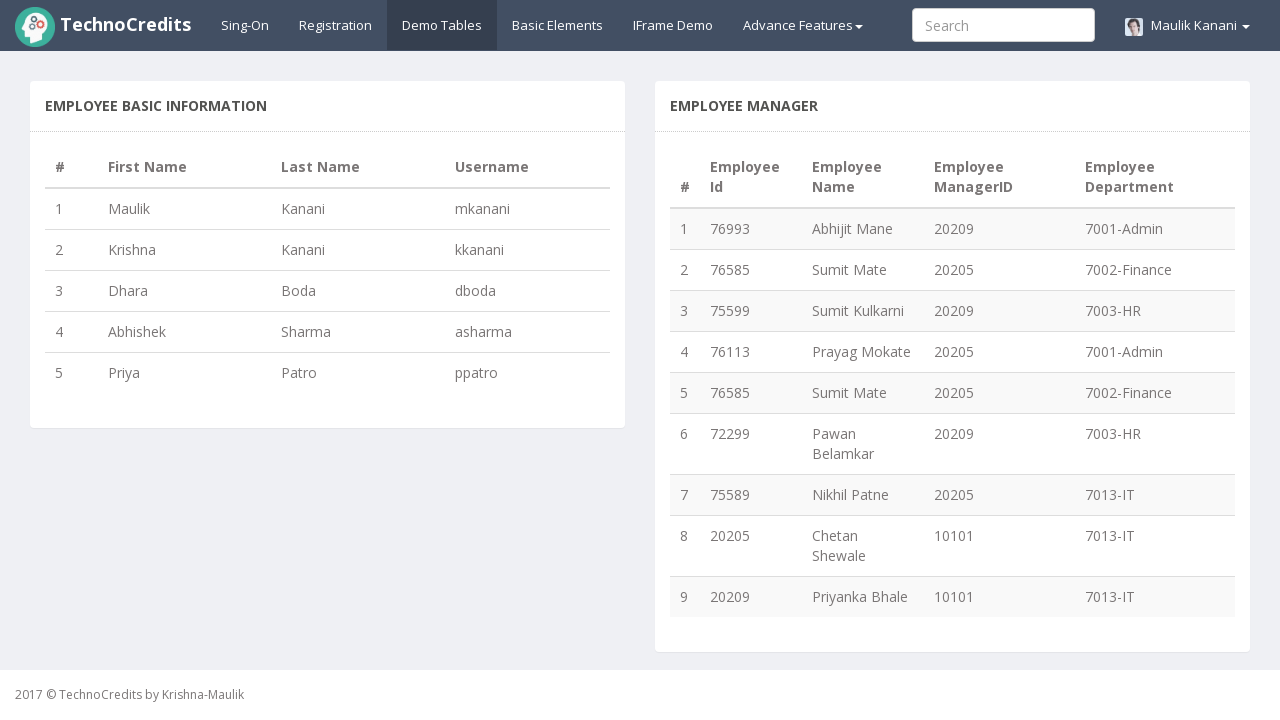

Verified username pattern for row 1: 'mkanani' matches expected pattern
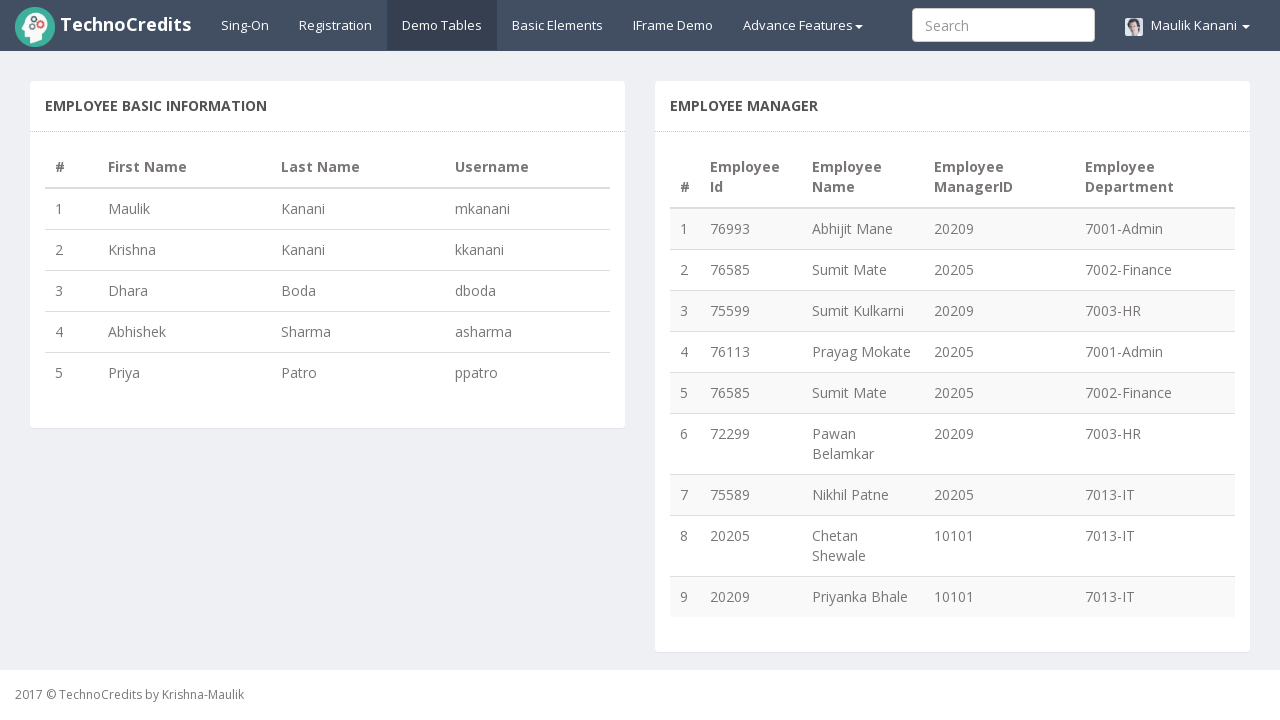

Retrieved firstname 'Krishna' from row 2
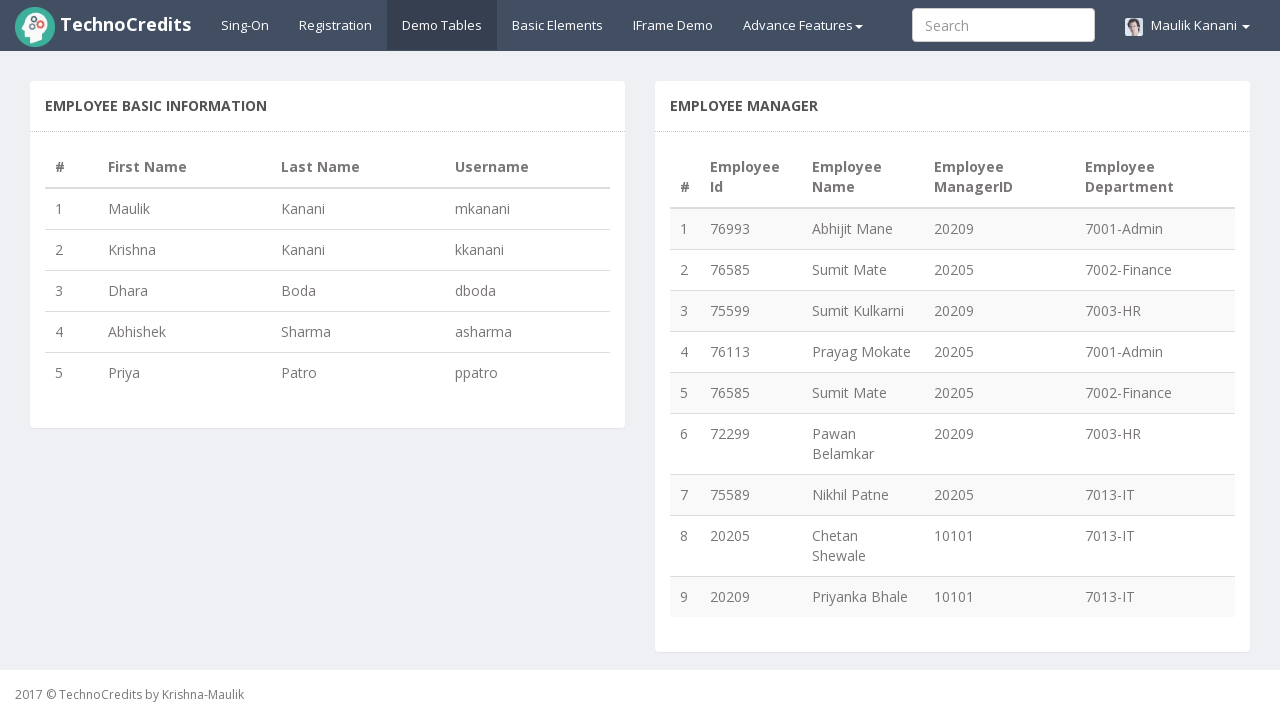

Retrieved lastname 'Kanani' from row 2
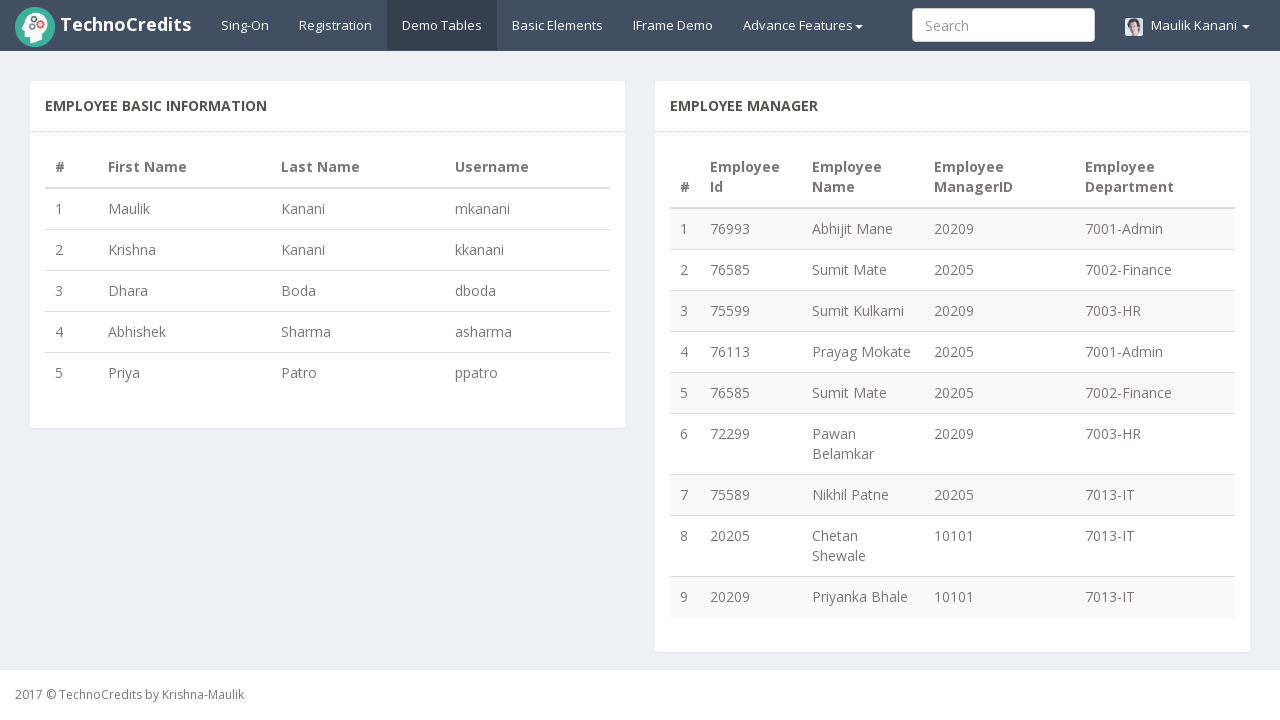

Retrieved actual username 'kkanani' from row 2, expected username is 'kkanani'
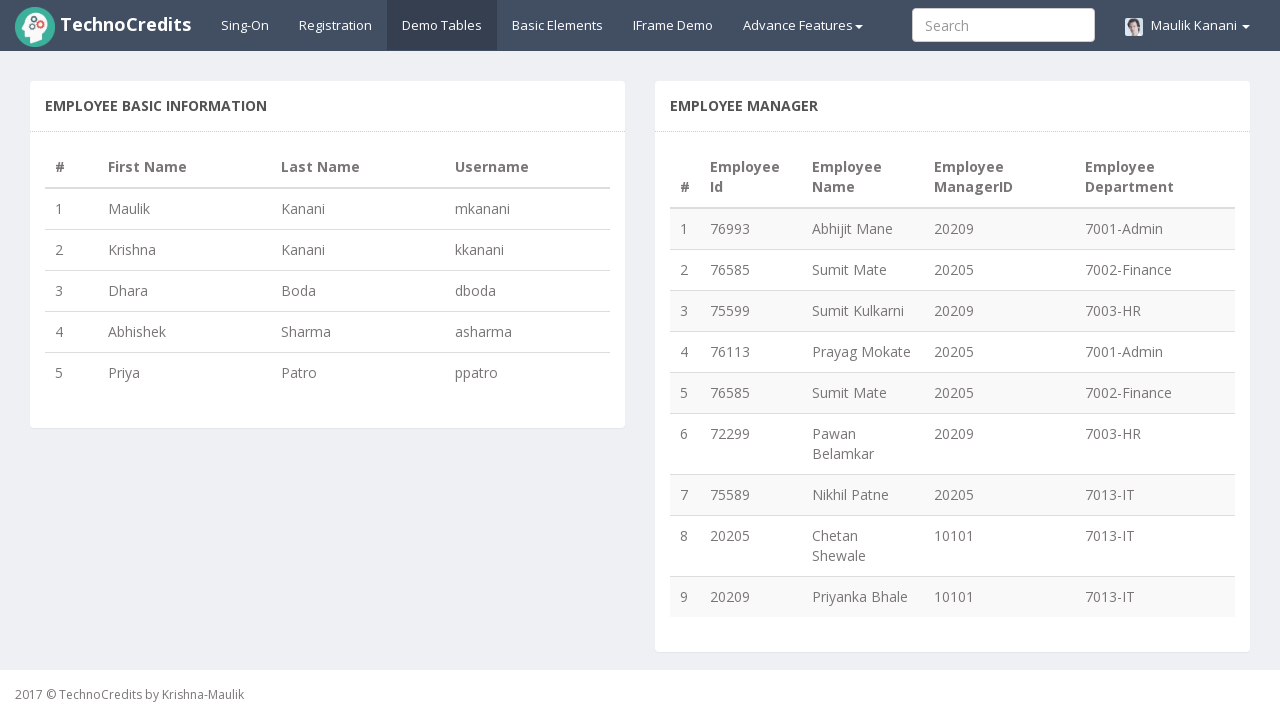

Verified username pattern for row 2: 'kkanani' matches expected pattern
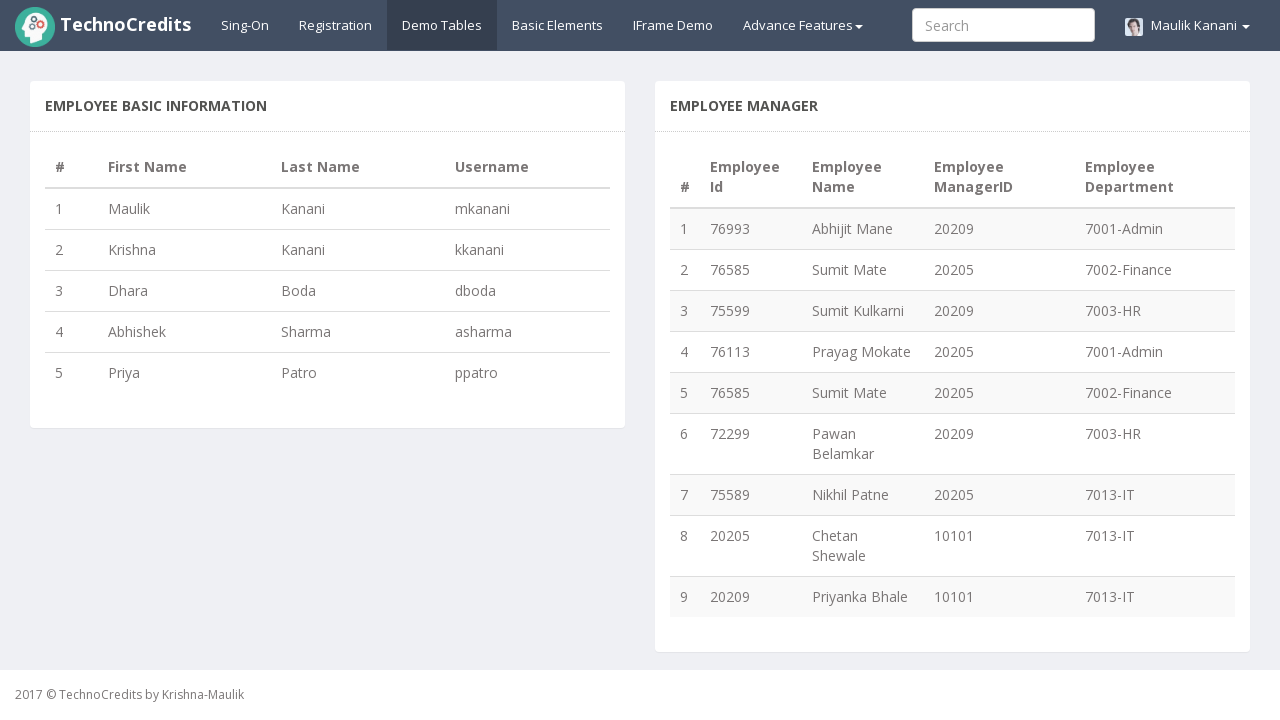

Retrieved firstname 'Dhara' from row 3
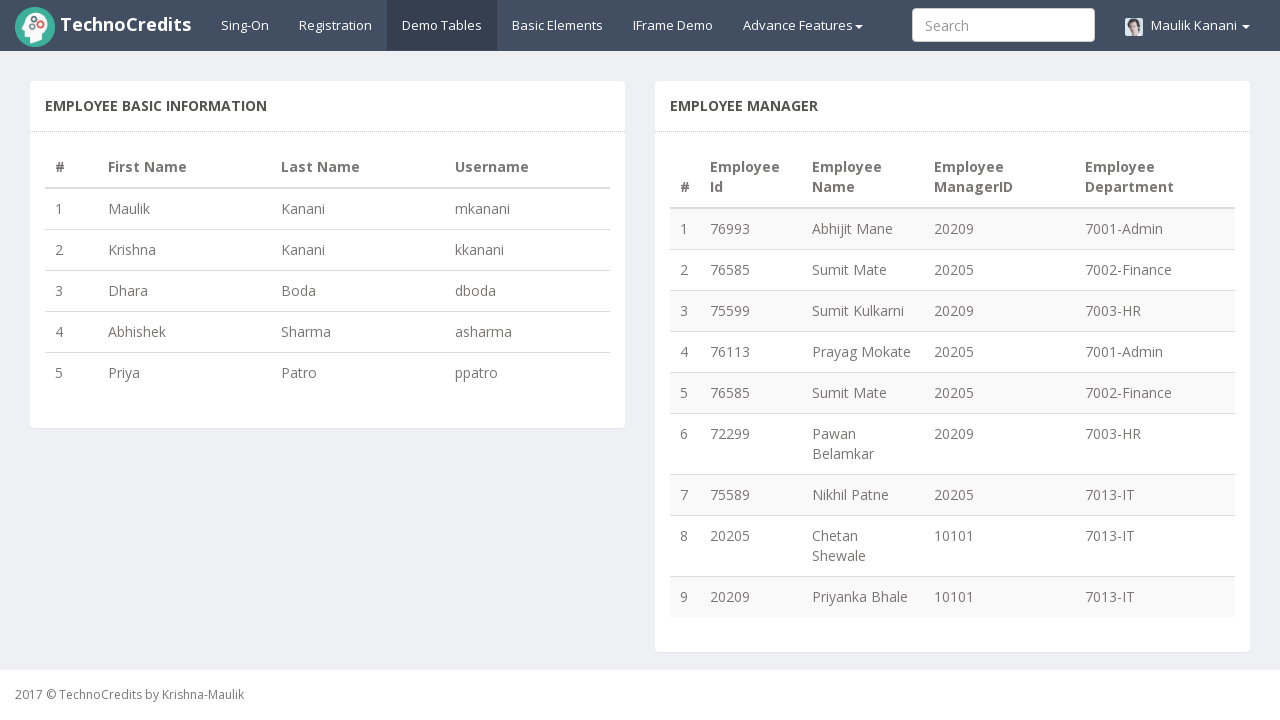

Retrieved lastname 'Boda' from row 3
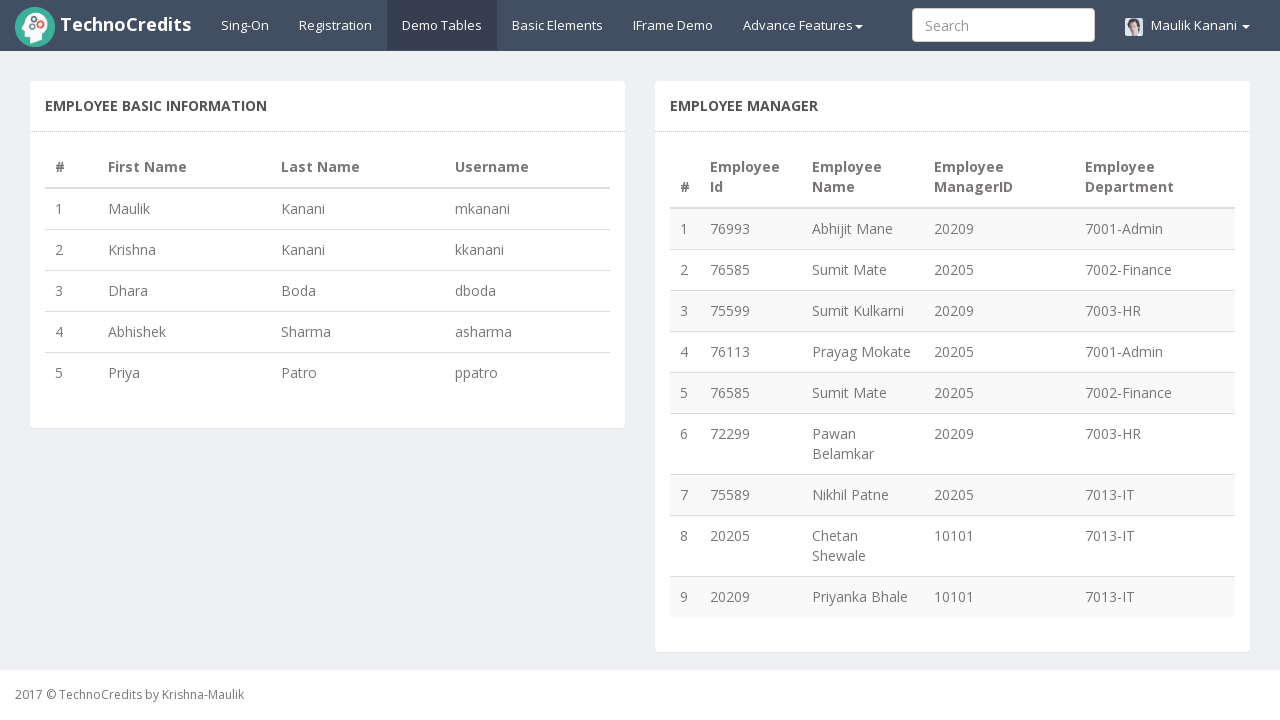

Retrieved actual username 'dboda' from row 3, expected username is 'dboda'
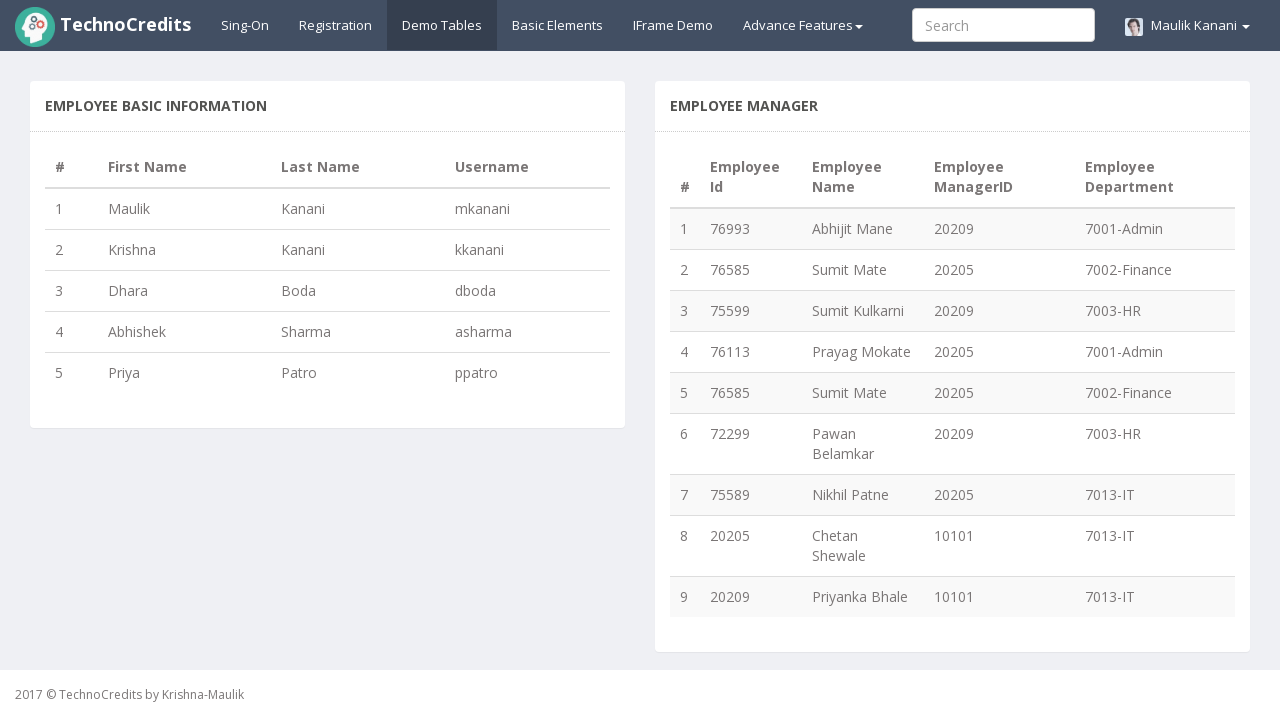

Verified username pattern for row 3: 'dboda' matches expected pattern
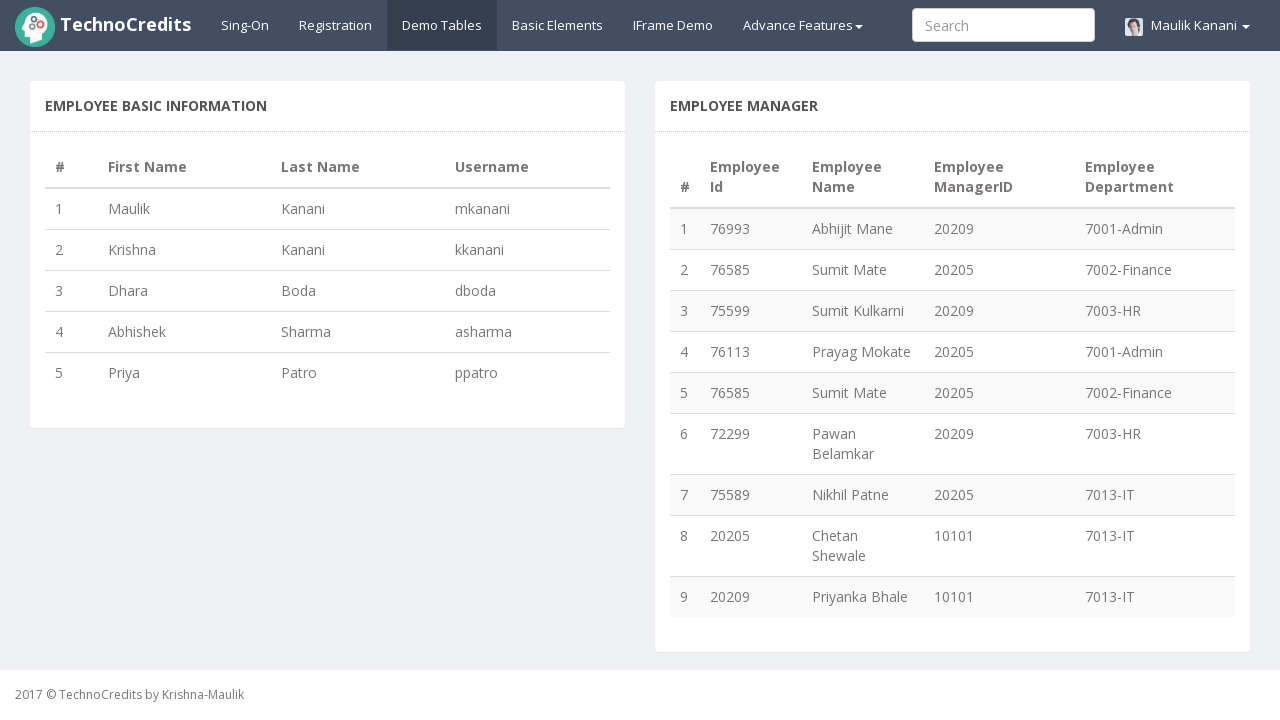

Retrieved firstname 'Abhishek' from row 4
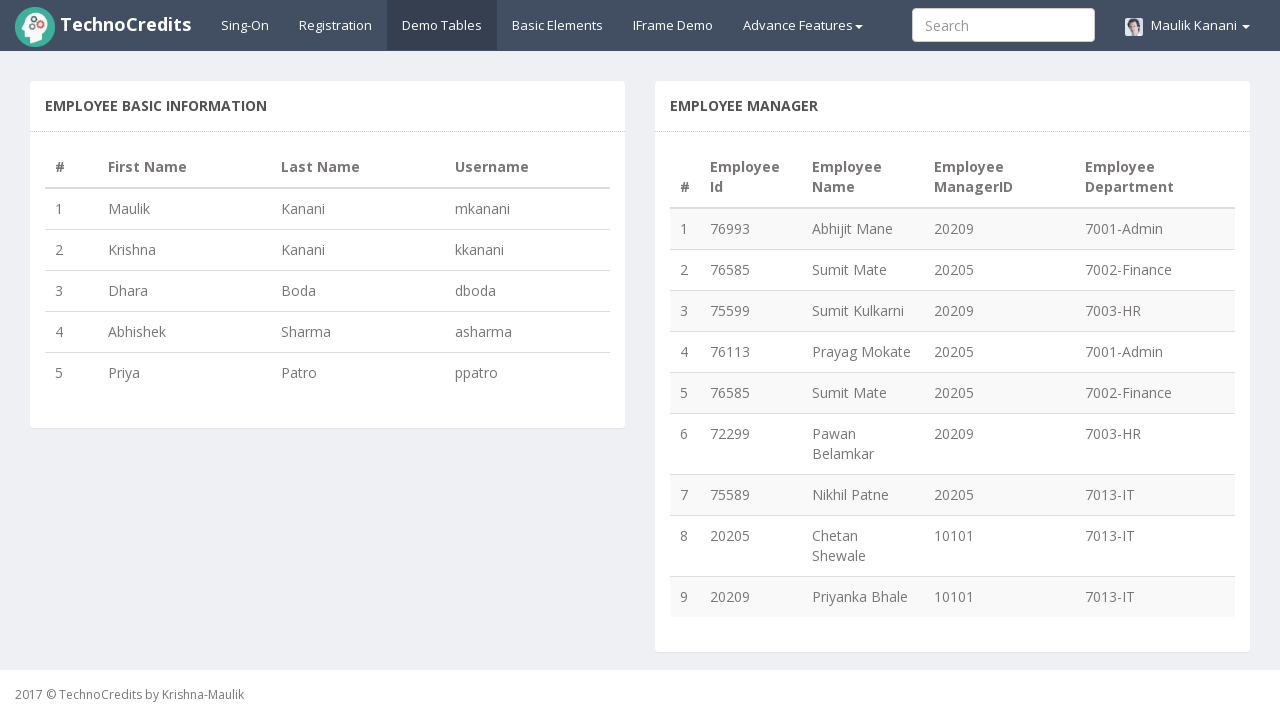

Retrieved lastname 'Sharma' from row 4
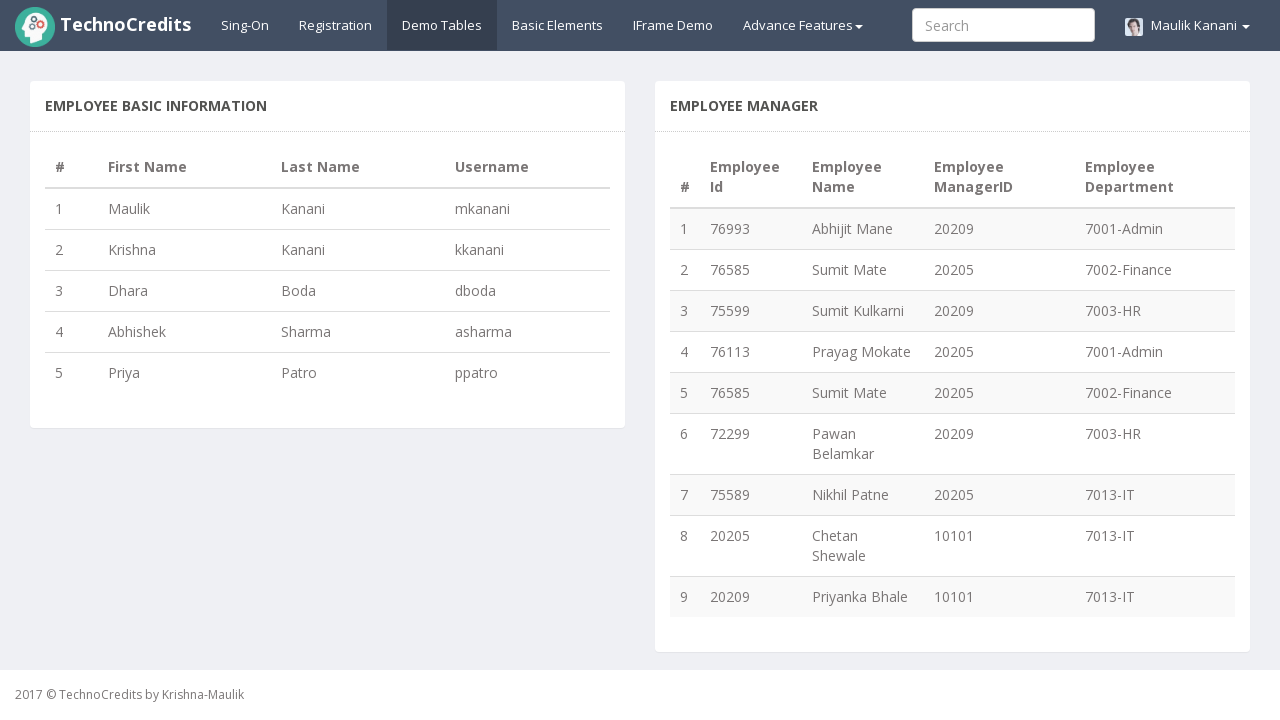

Retrieved actual username 'asharma' from row 4, expected username is 'asharma'
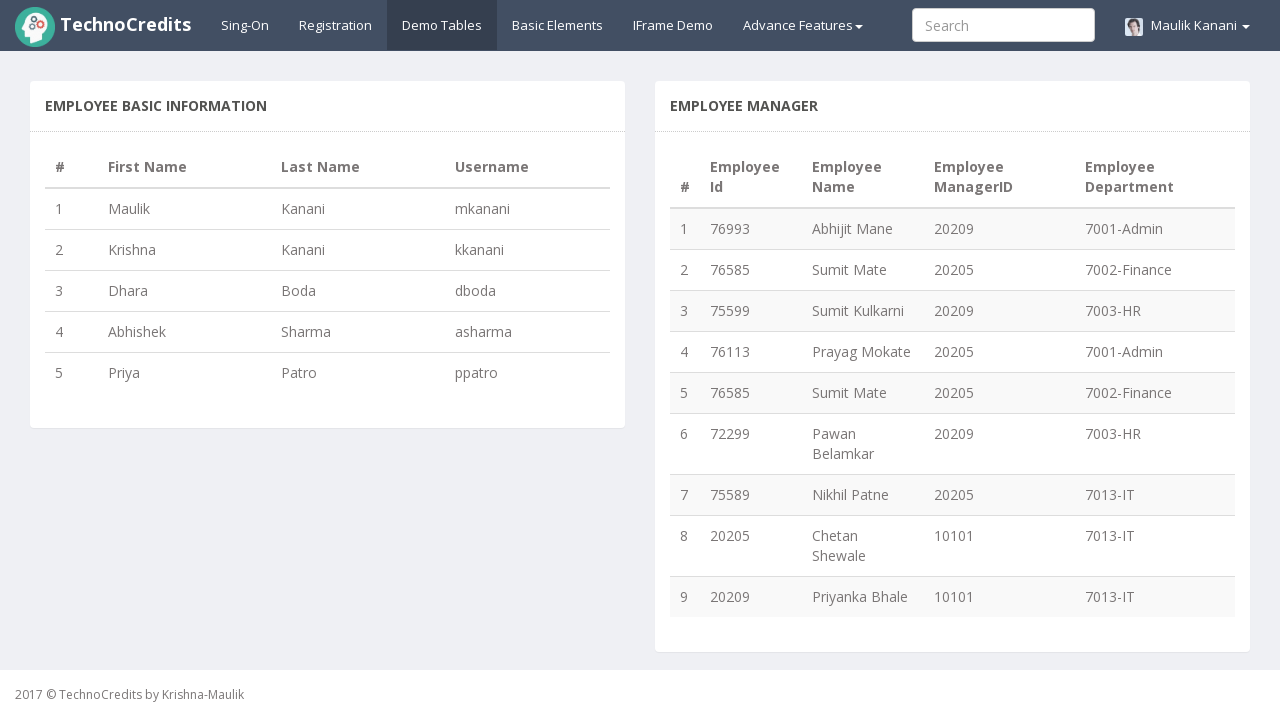

Verified username pattern for row 4: 'asharma' matches expected pattern
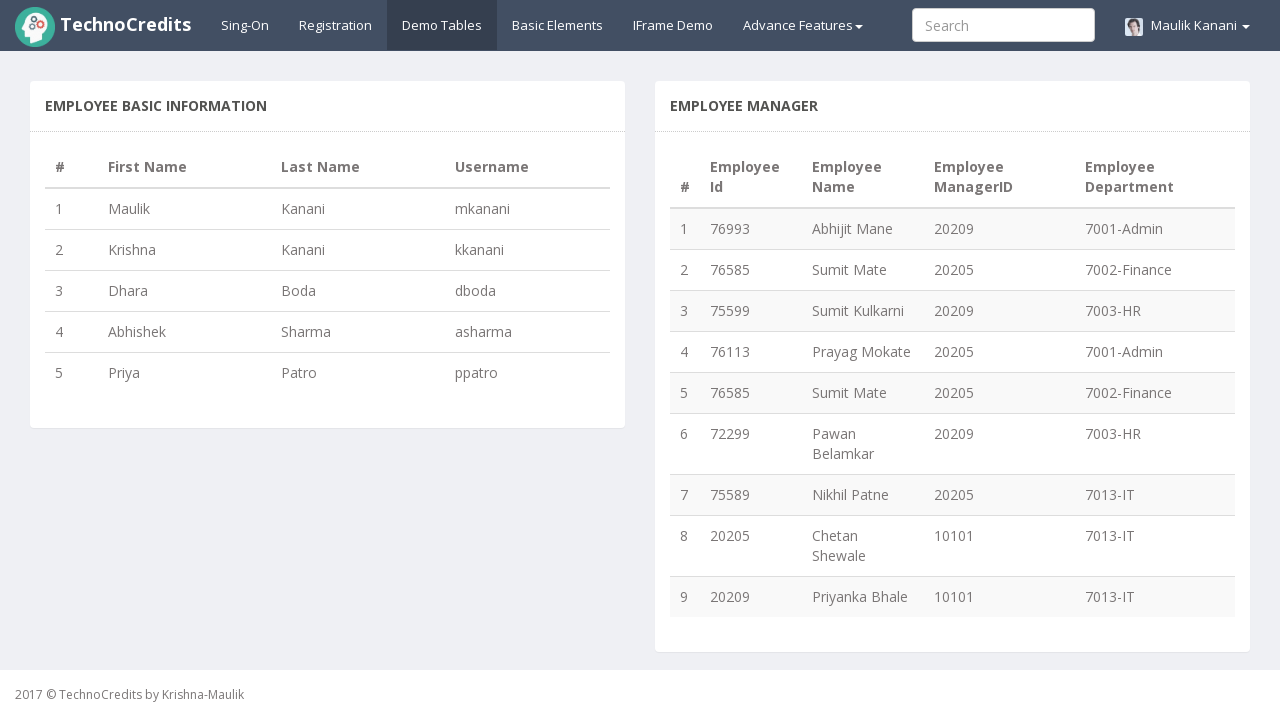

Retrieved firstname 'Priya' from row 5
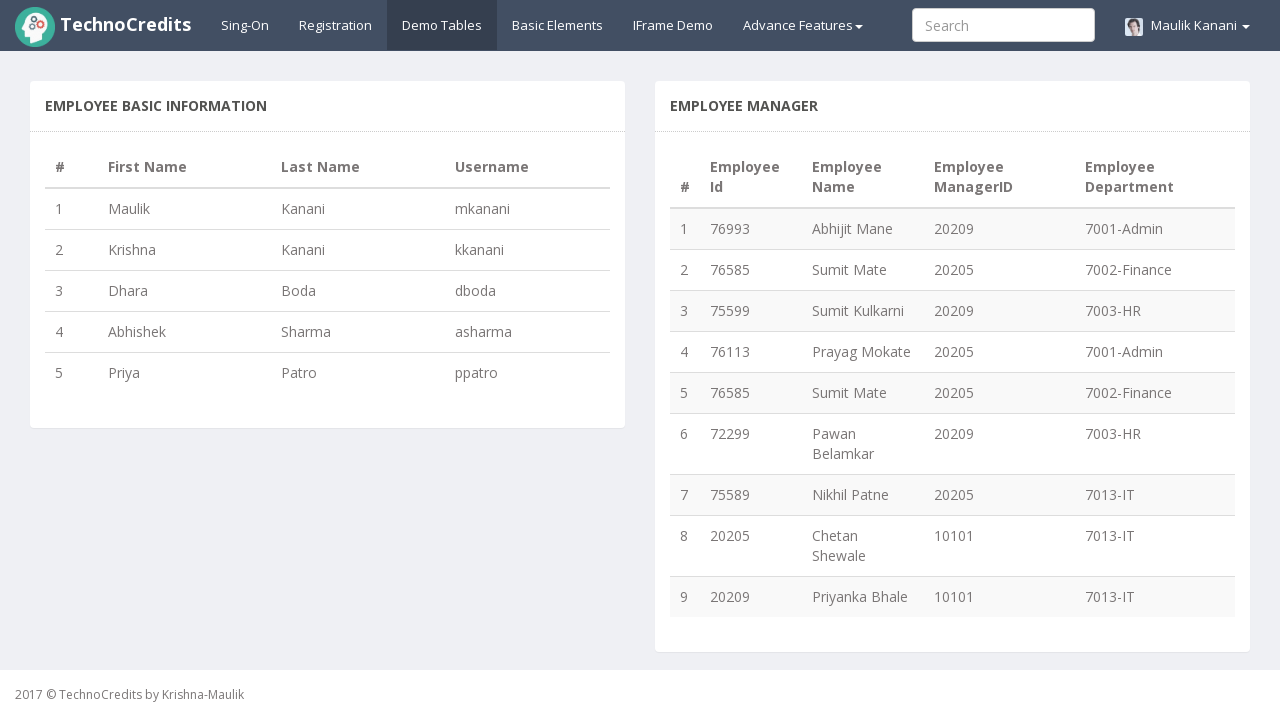

Retrieved lastname 'Patro' from row 5
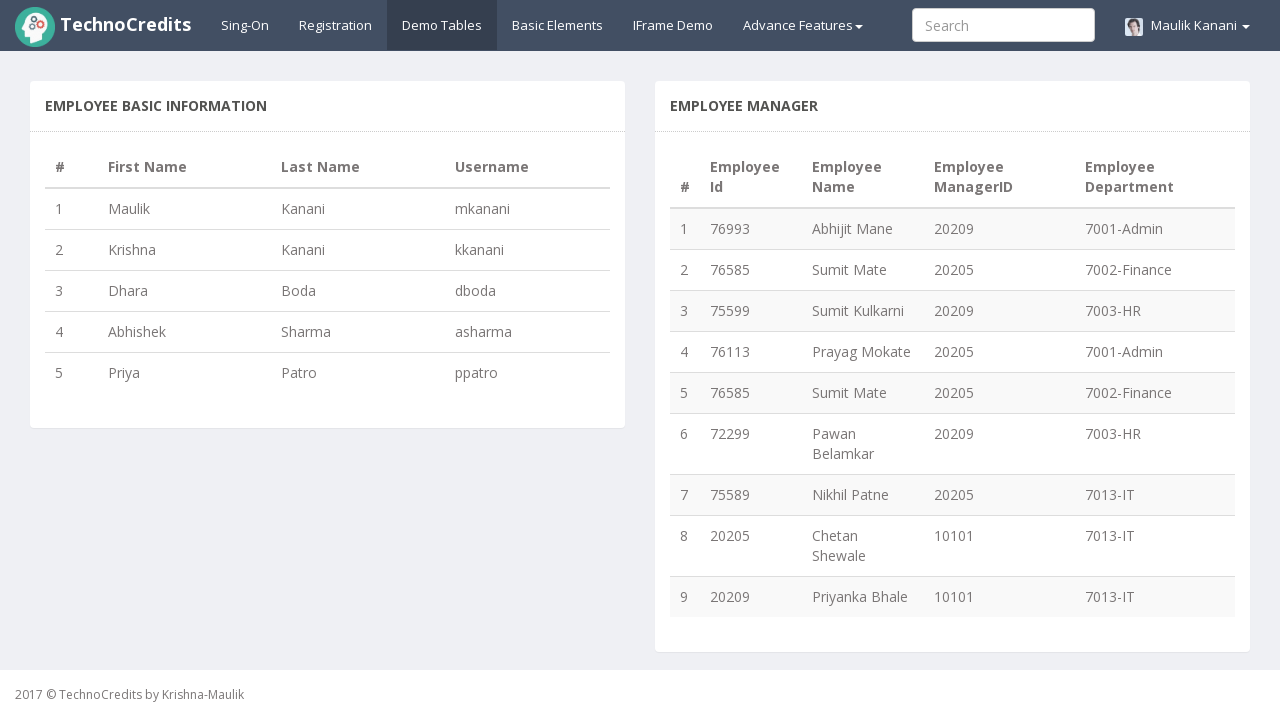

Retrieved actual username 'ppatro' from row 5, expected username is 'ppatro'
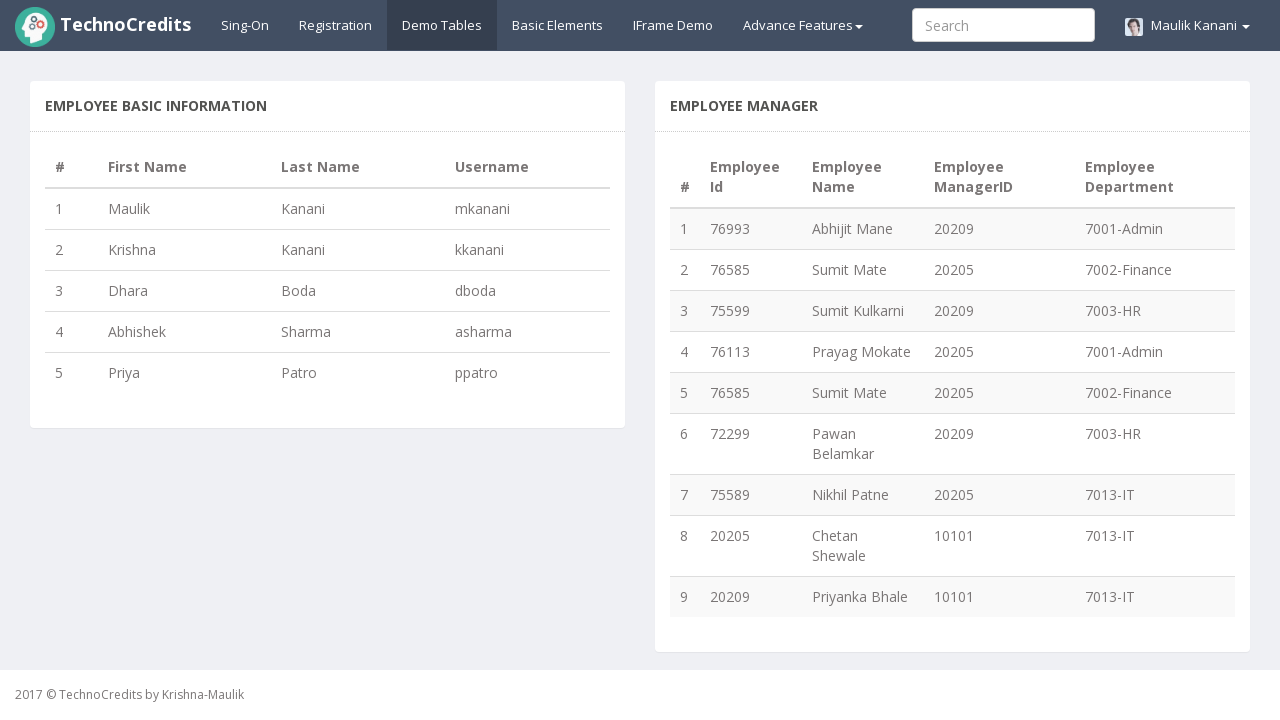

Verified username pattern for row 5: 'ppatro' matches expected pattern
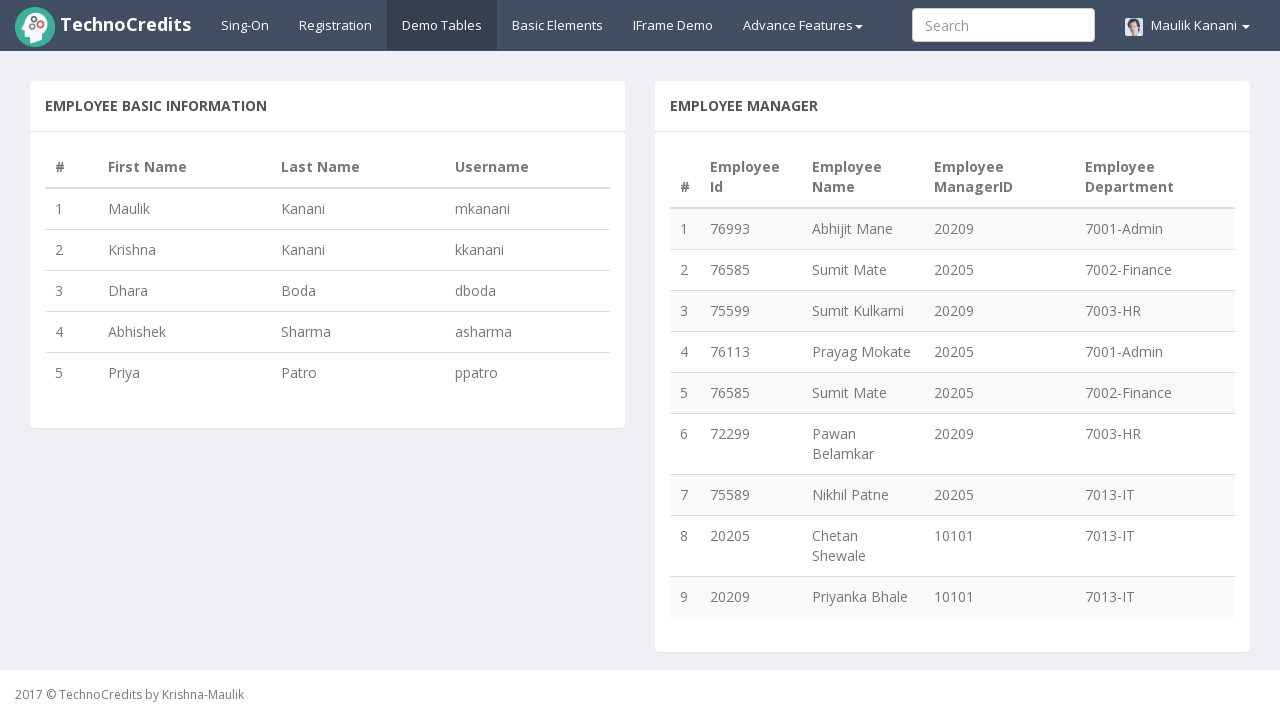

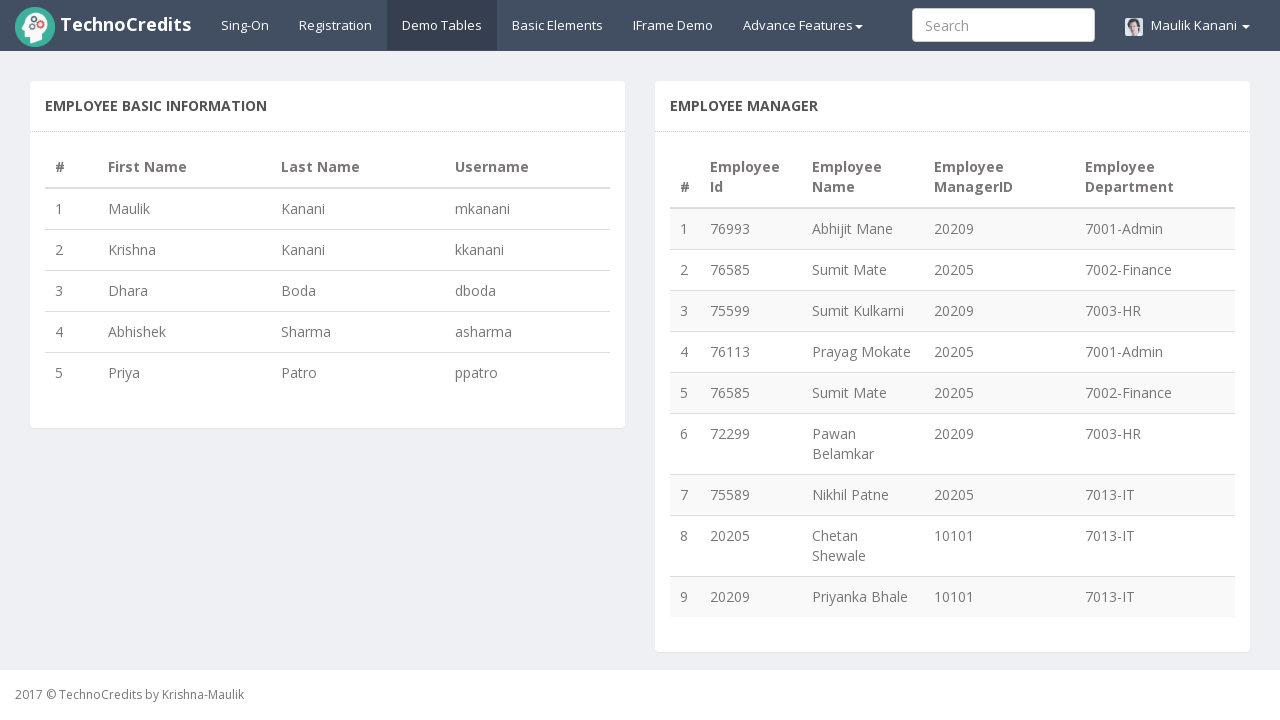